Tests sorting the Due column in ascending order by clicking the column header and verifying the values are sorted correctly

Starting URL: http://the-internet.herokuapp.com/tables

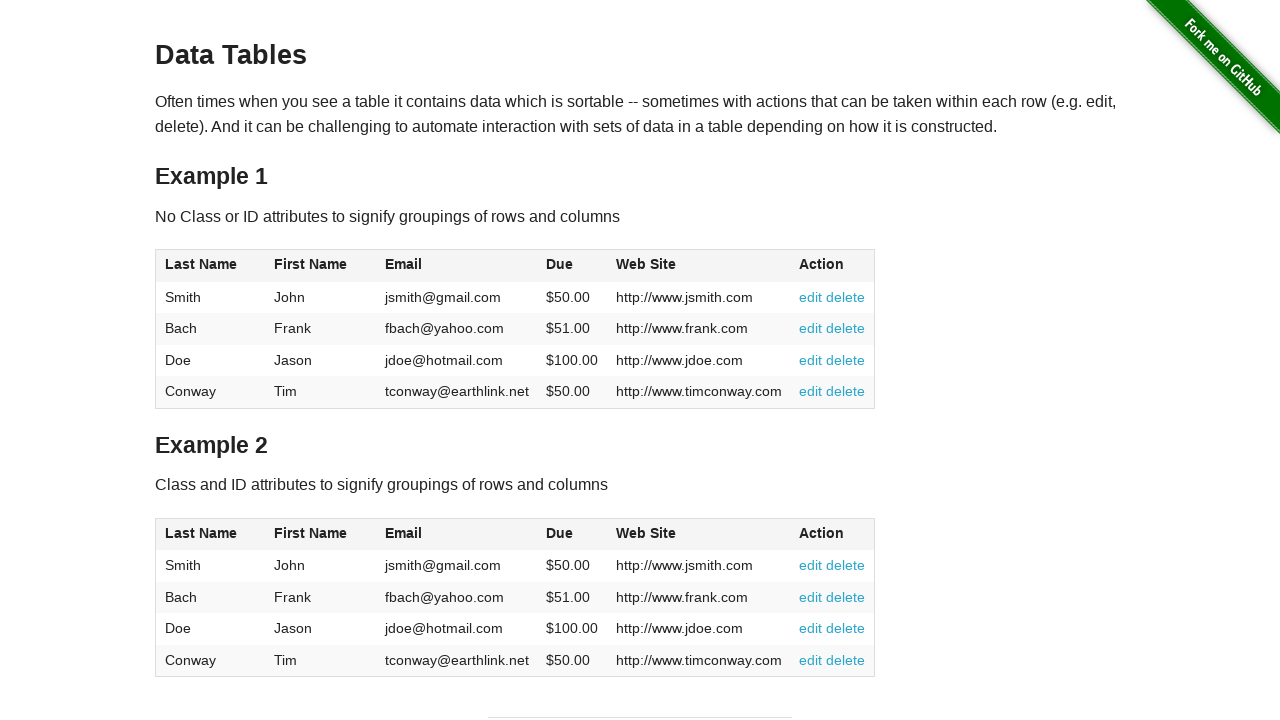

Clicked the Due column header to sort in ascending order at (572, 266) on #table1 thead tr th:nth-of-type(4)
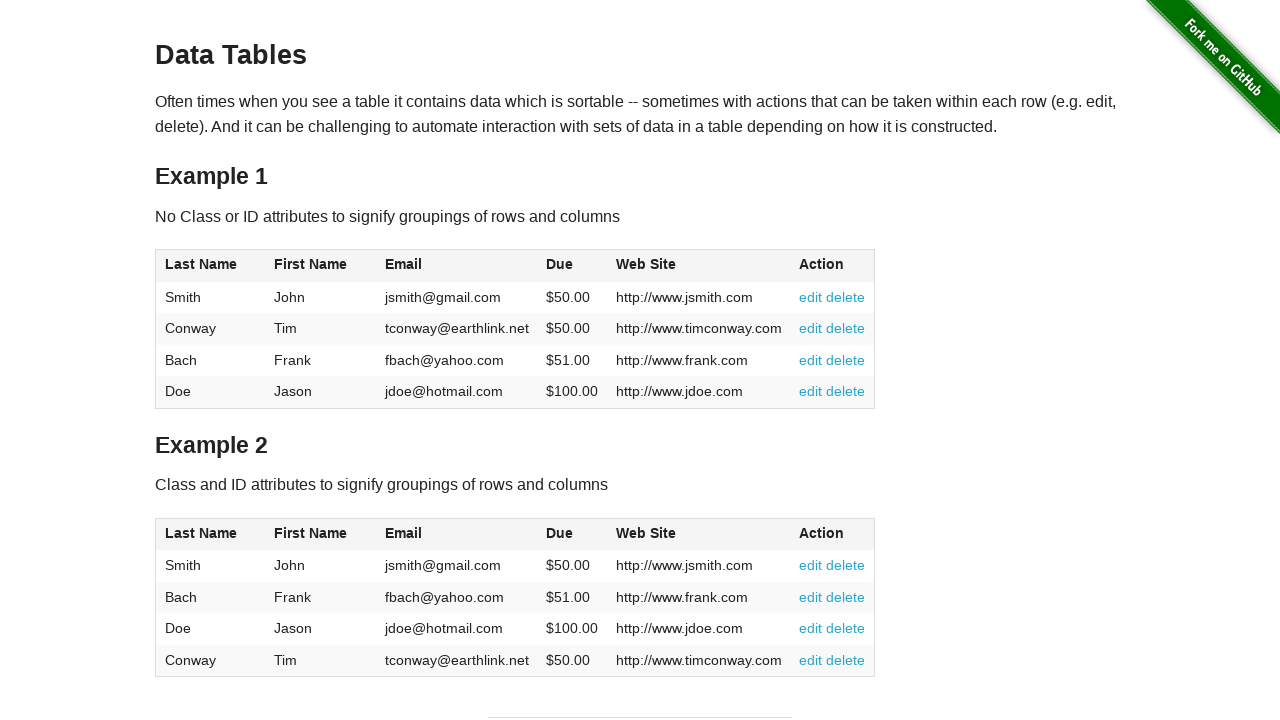

Table loaded with Due column values visible
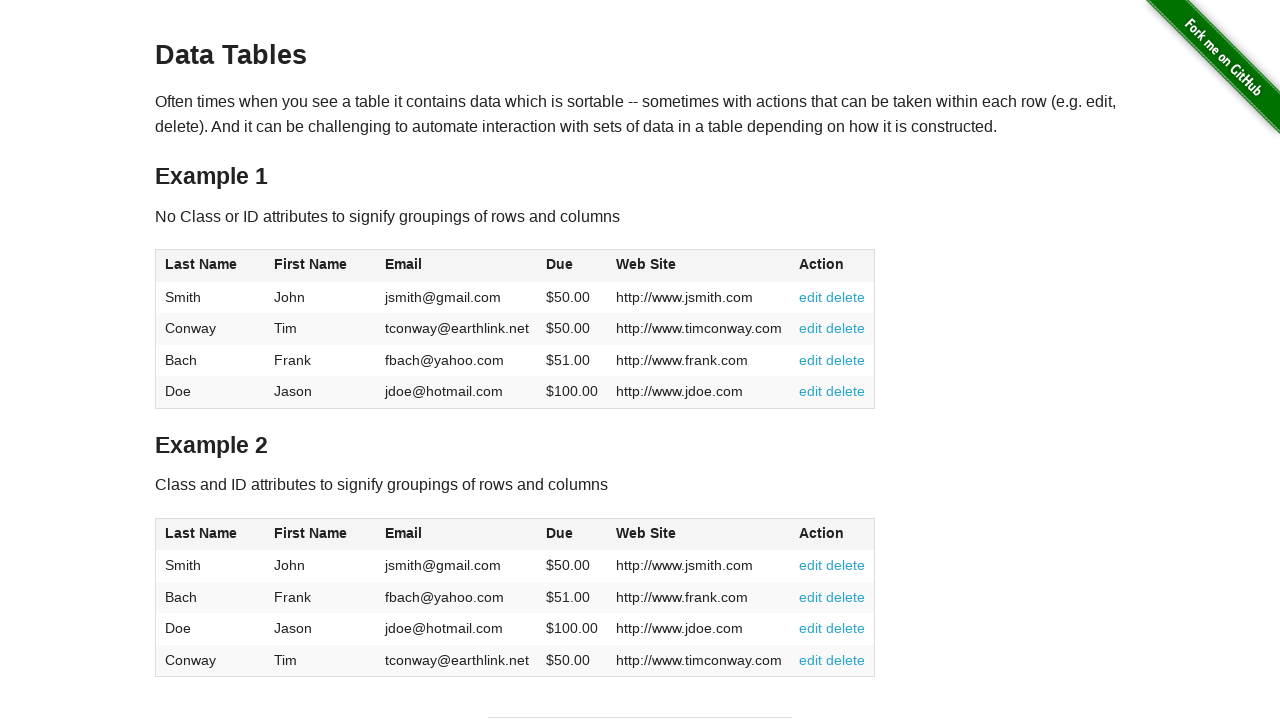

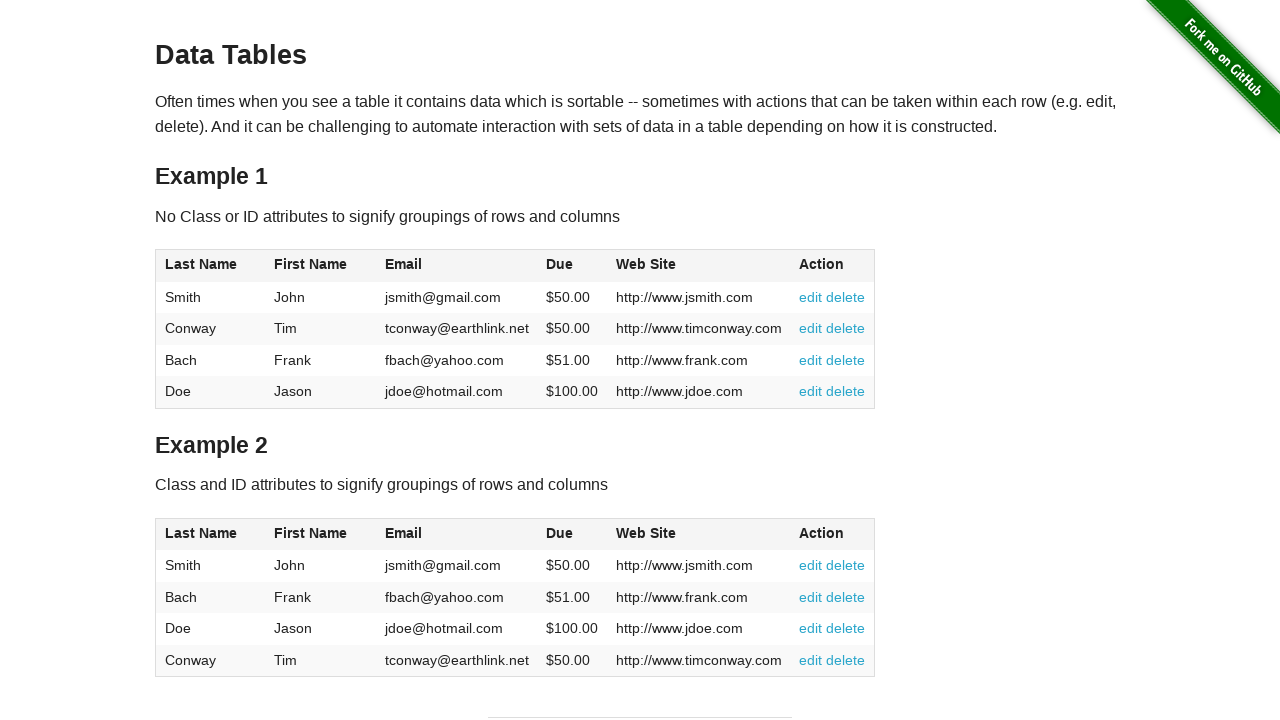